Demonstrates browser navigation commands by navigating to GitHub, then using back, forward, and refresh browser controls.

Starting URL: https://www.github.com/

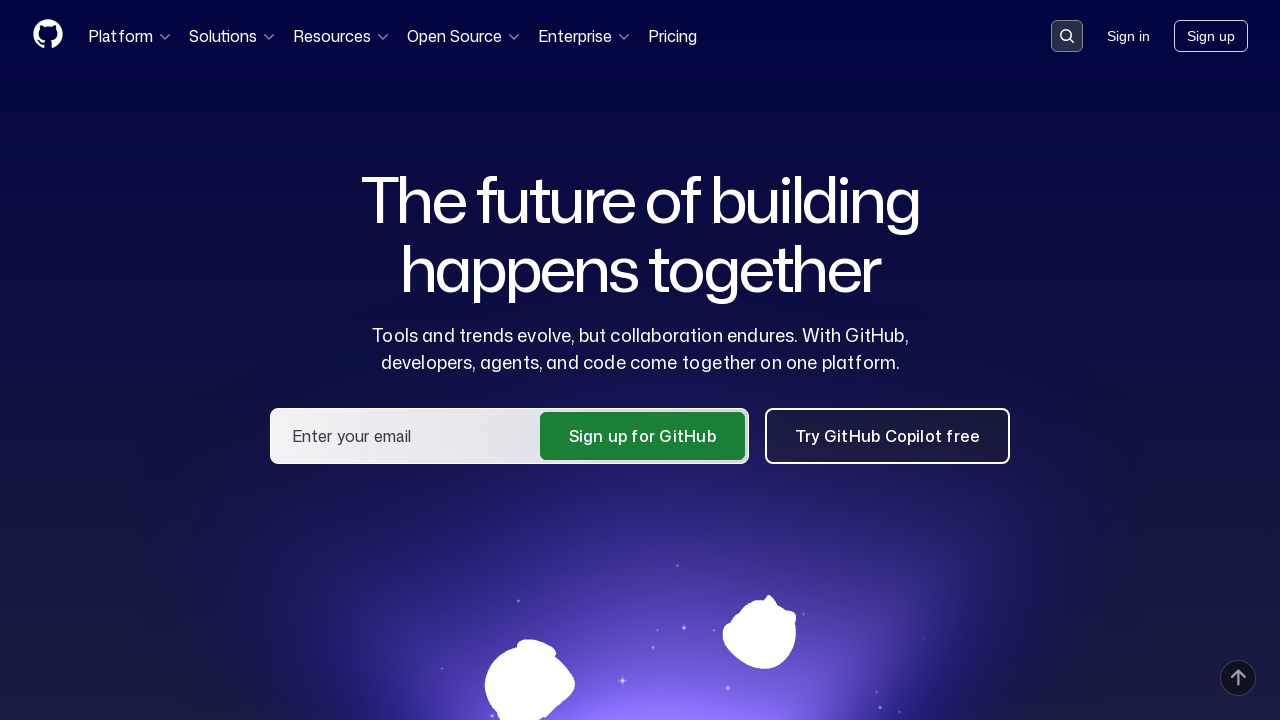

Navigated to GitHub homepage
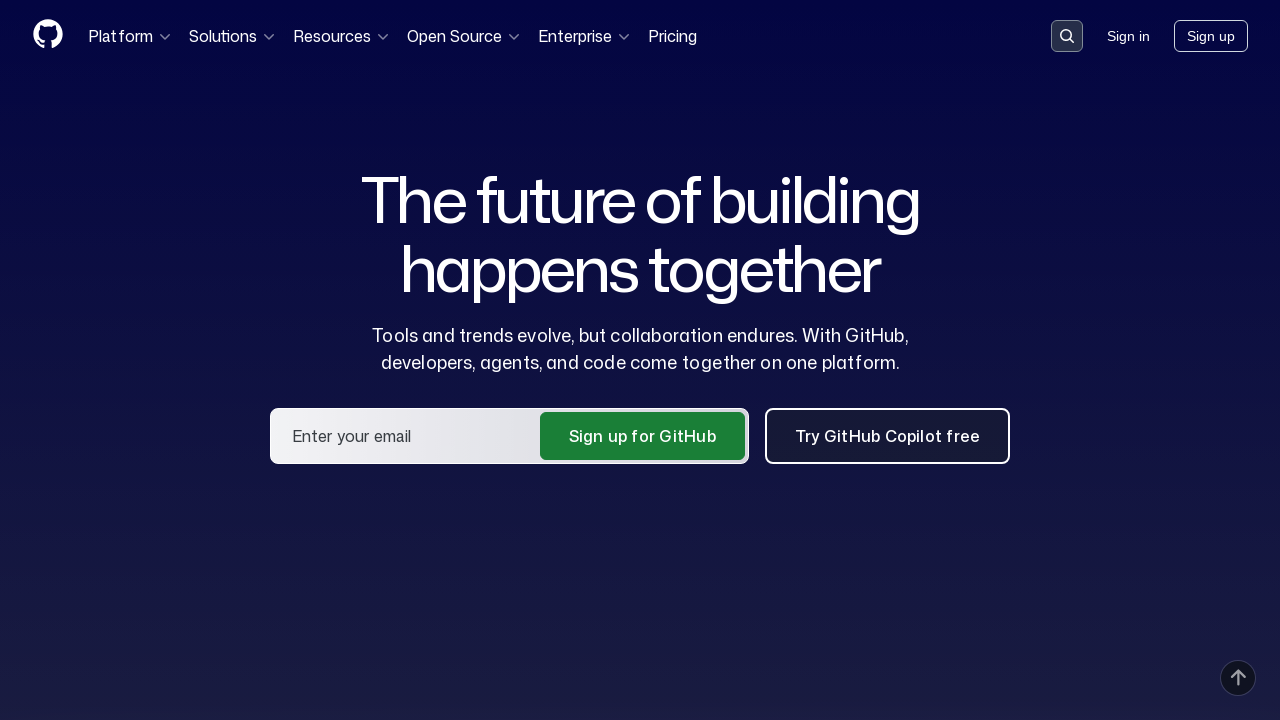

Navigated back in browser history
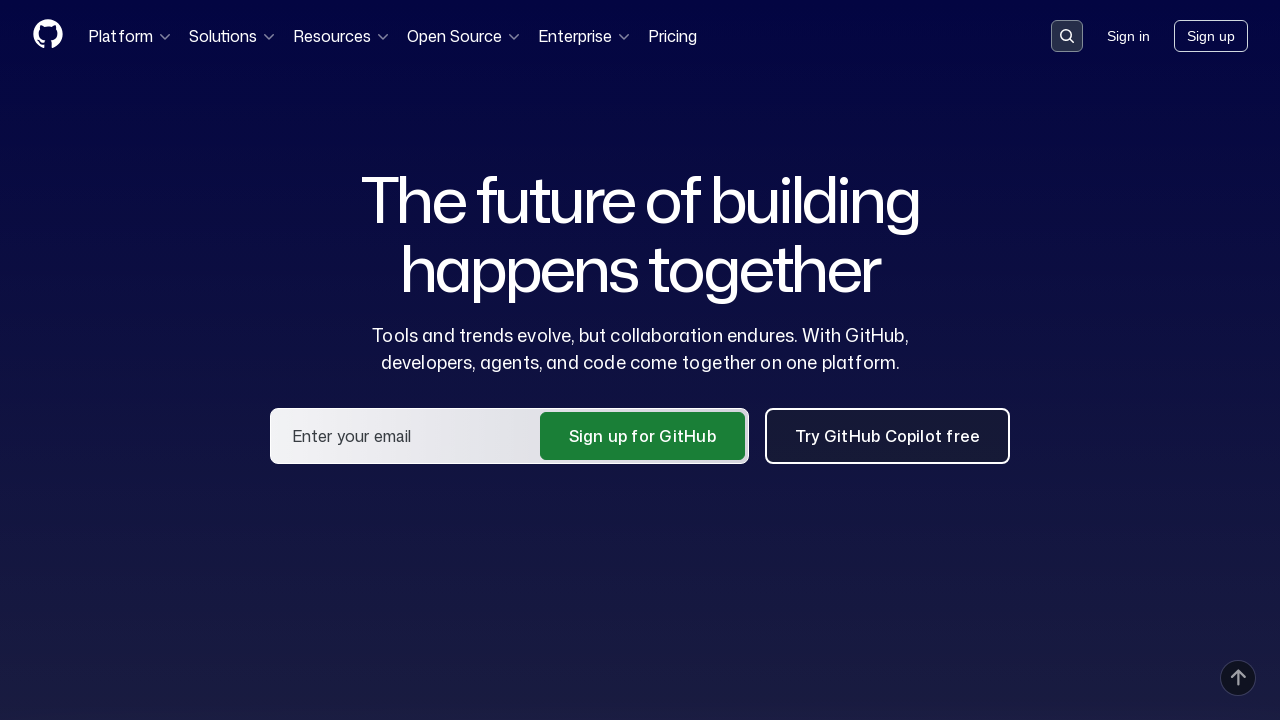

Navigated forward in browser history
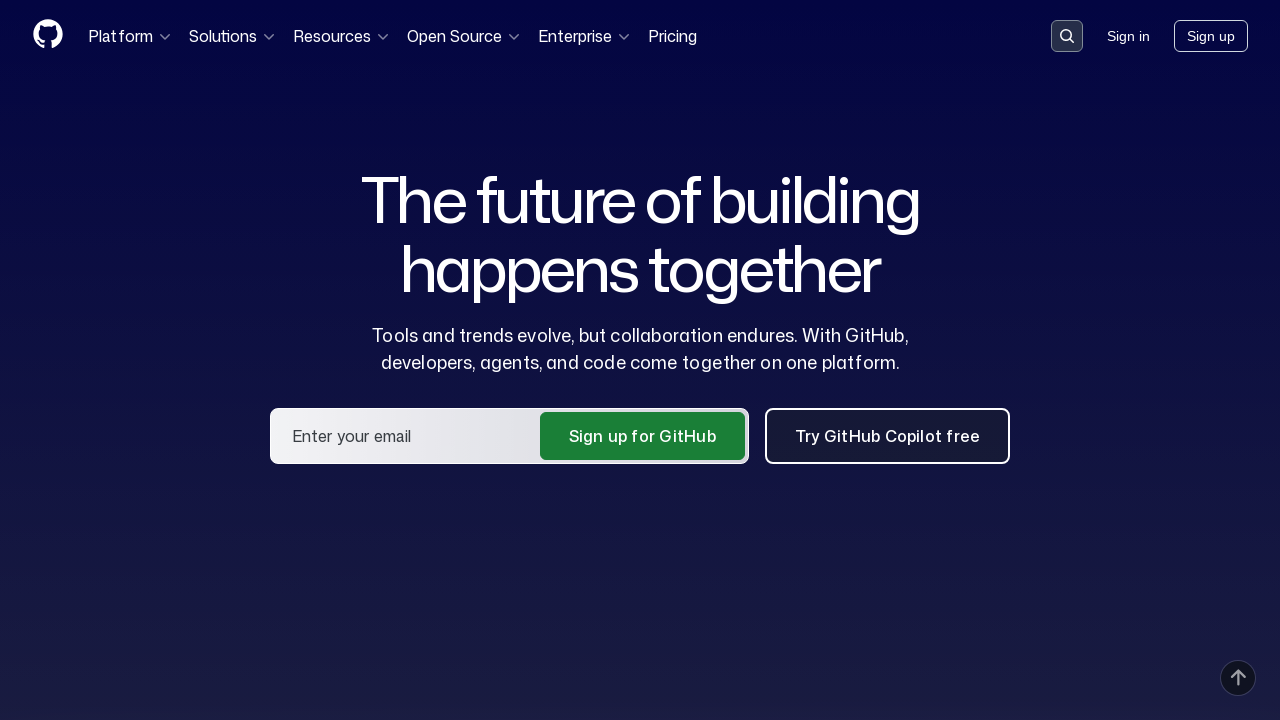

Refreshed the current page
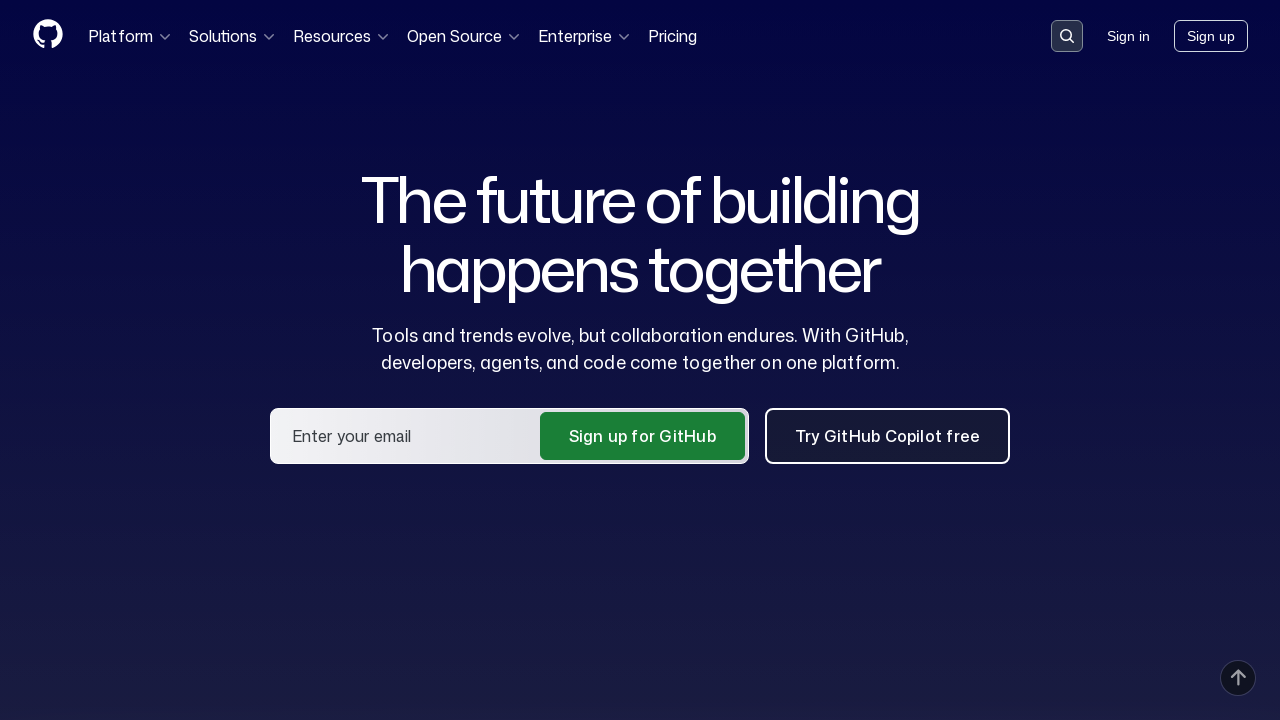

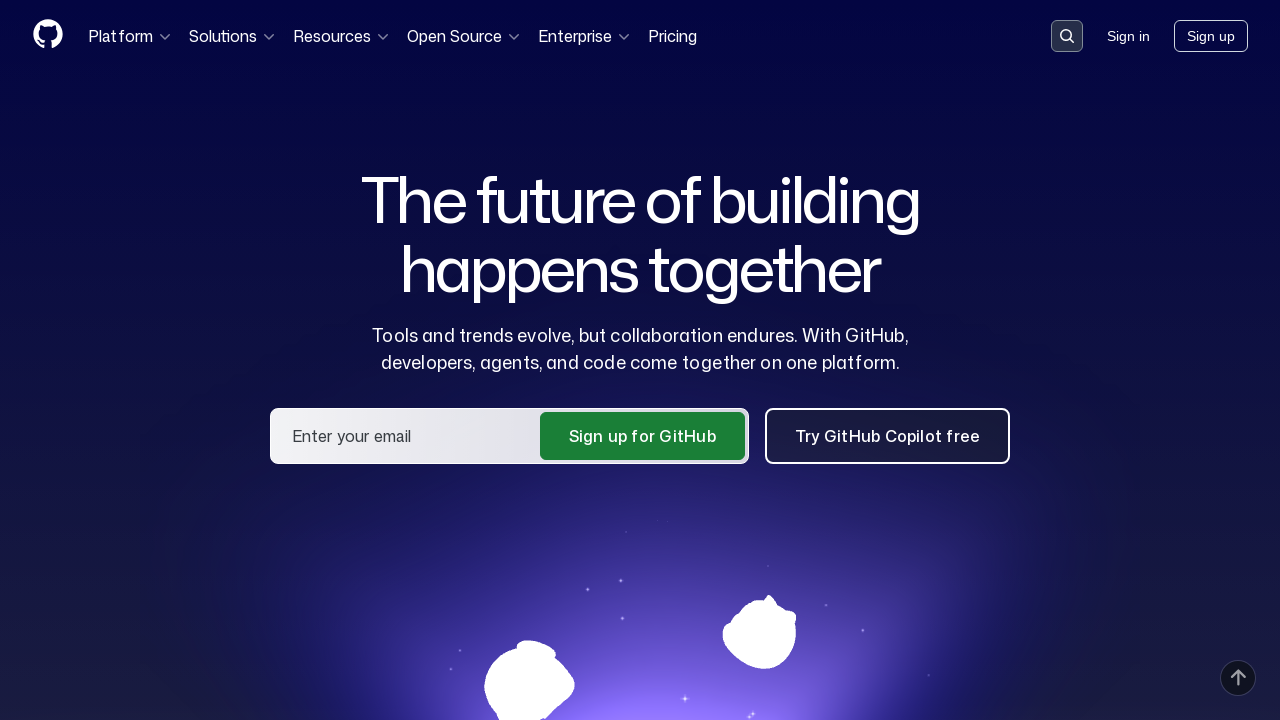